Fills the first name field in the practice form

Starting URL: https://demoqa.com/automation-practice-form

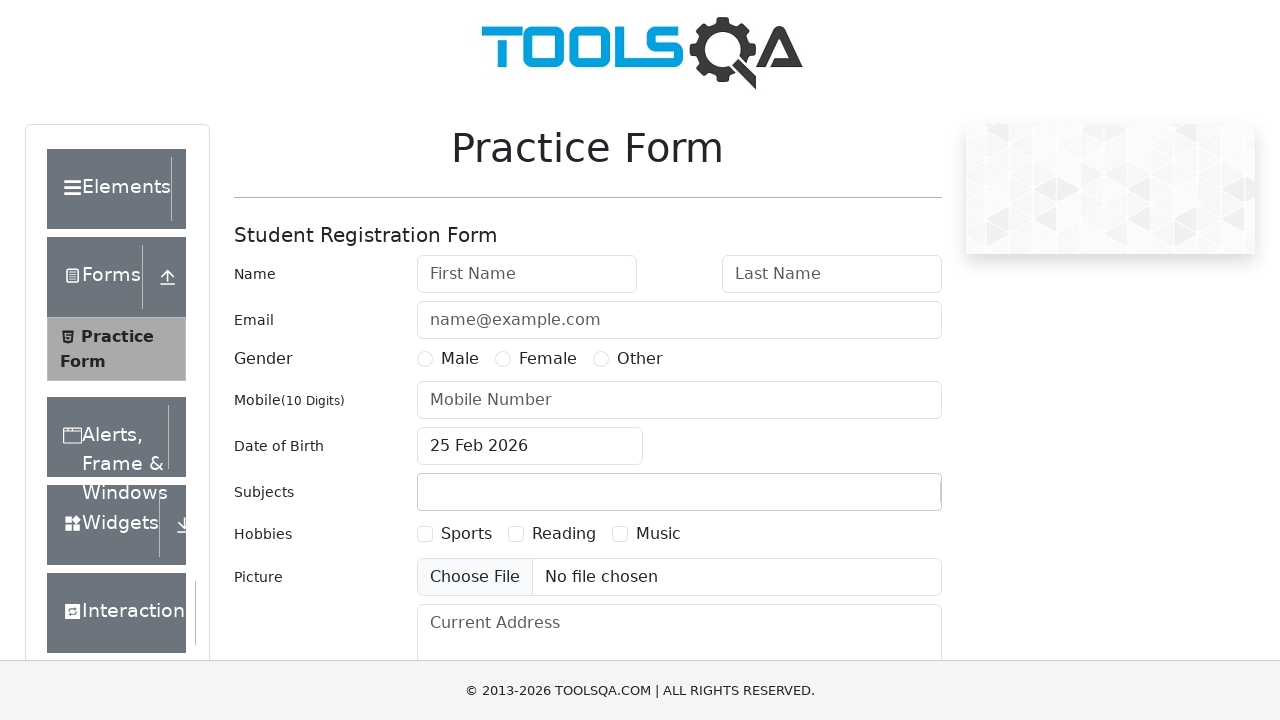

Filled first name field with 'pinky' on input#firstName
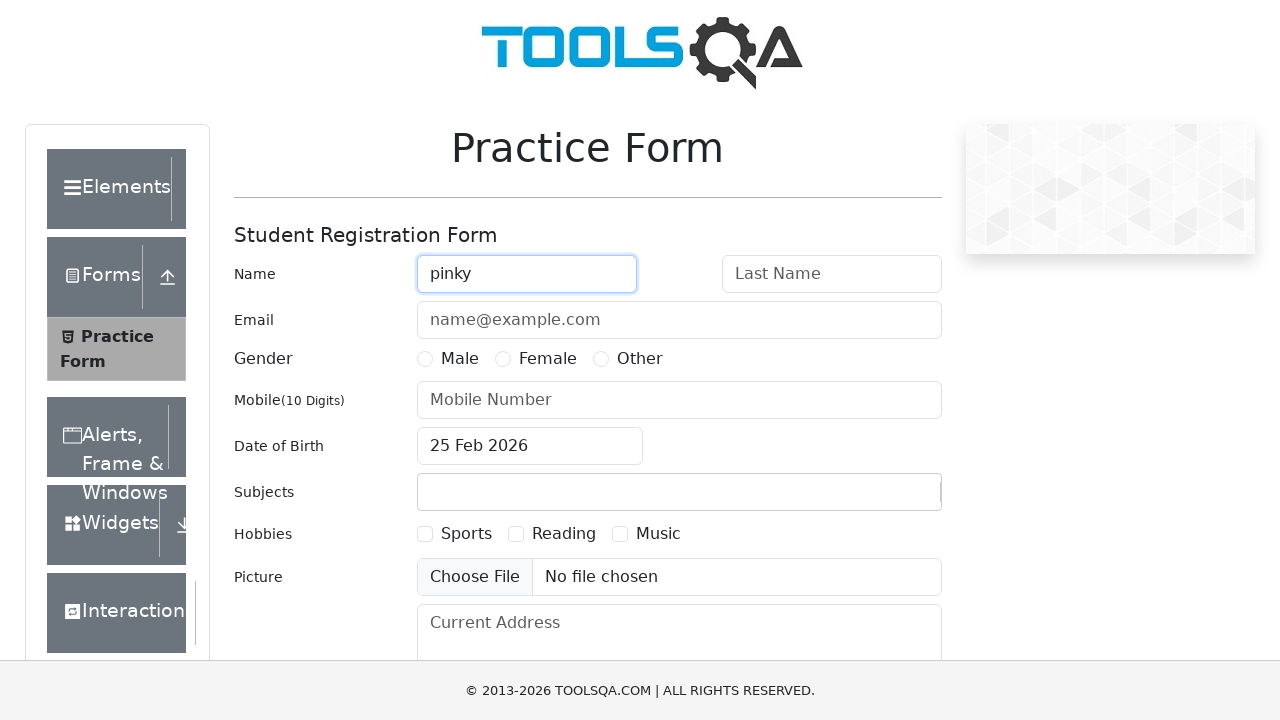

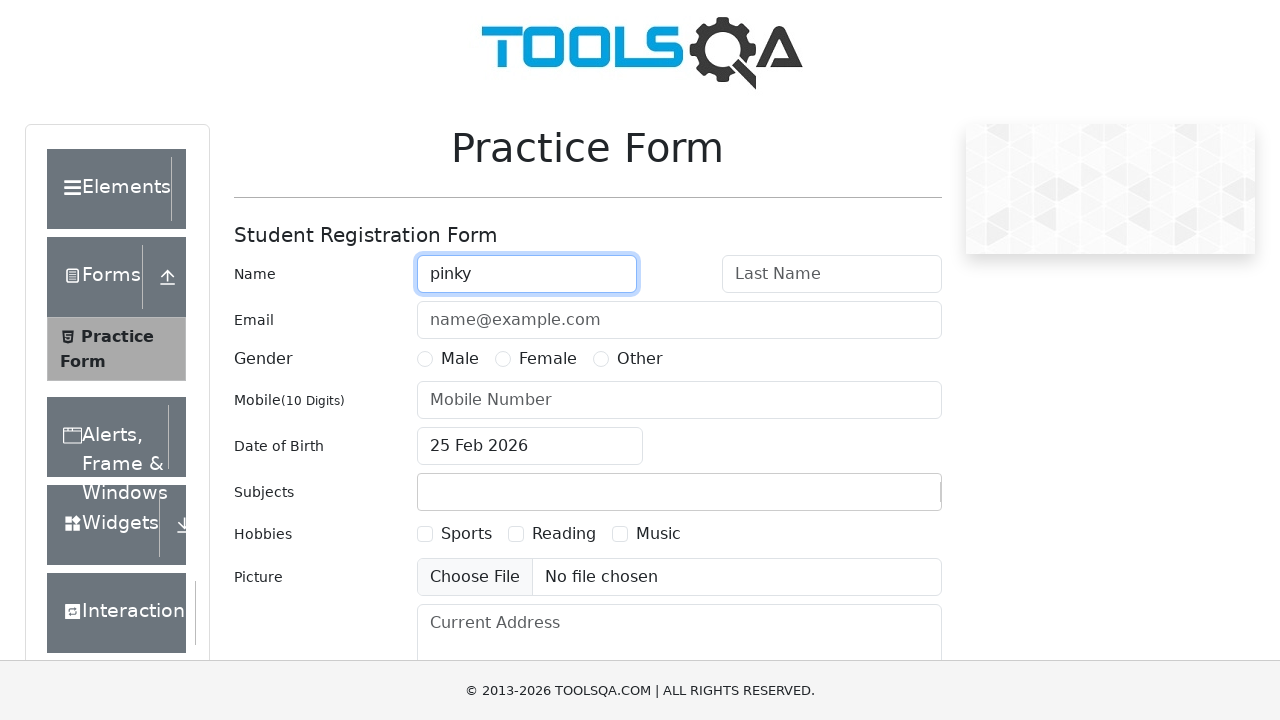